Navigates to idejongkok.com and waits for the page to load completely

Starting URL: https://idejongkok.com

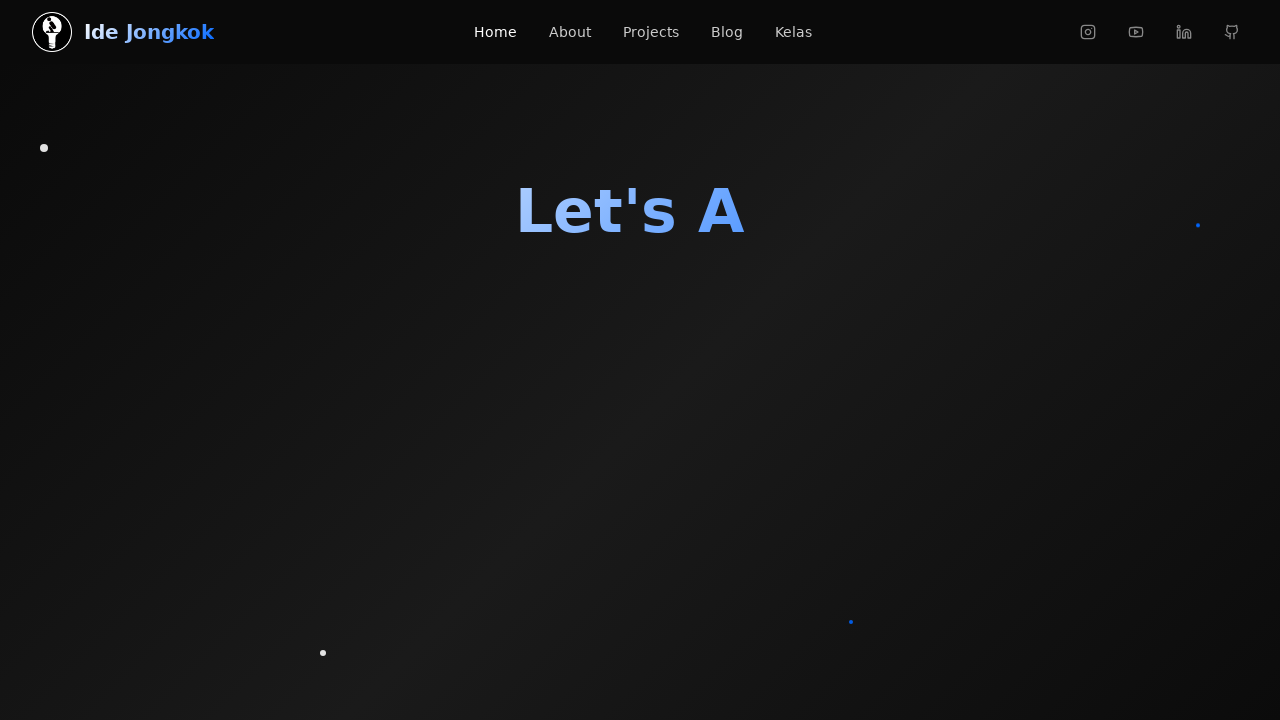

Navigated to https://idejongkok.com
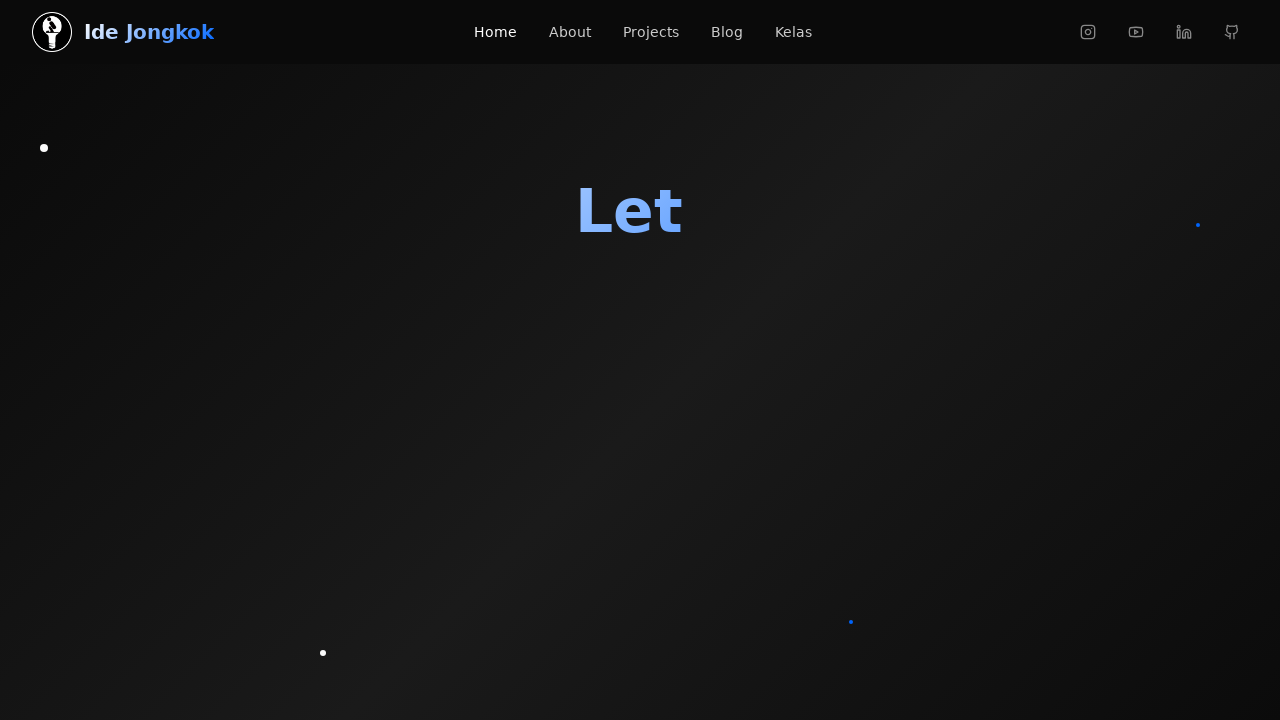

Page DOM content loaded completely
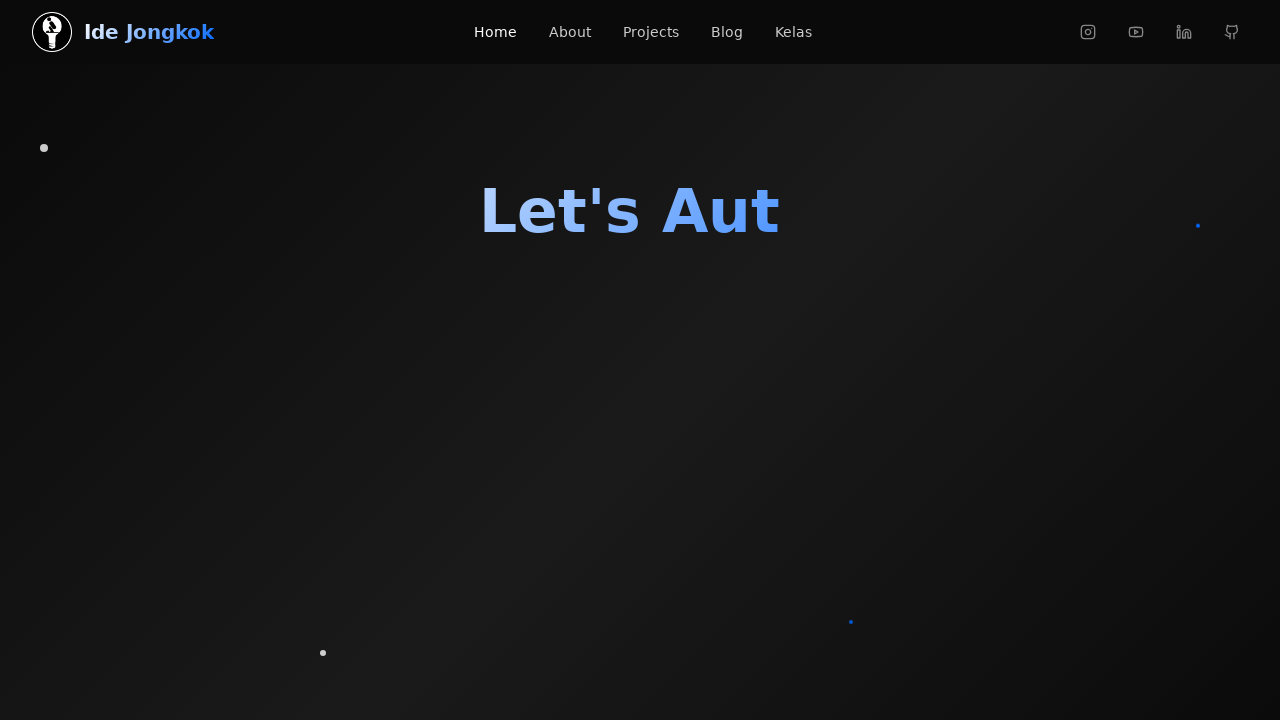

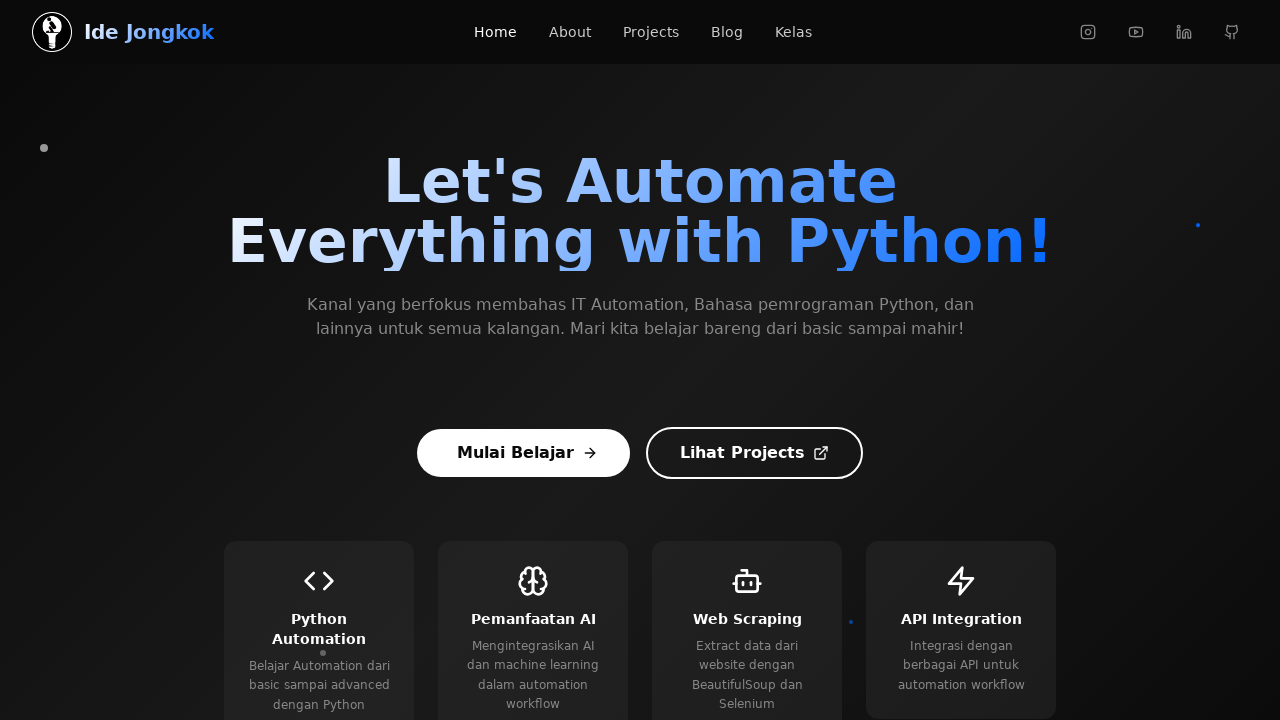